Navigates to Gmail and retrieves the page title

Starting URL: https://gmail.com

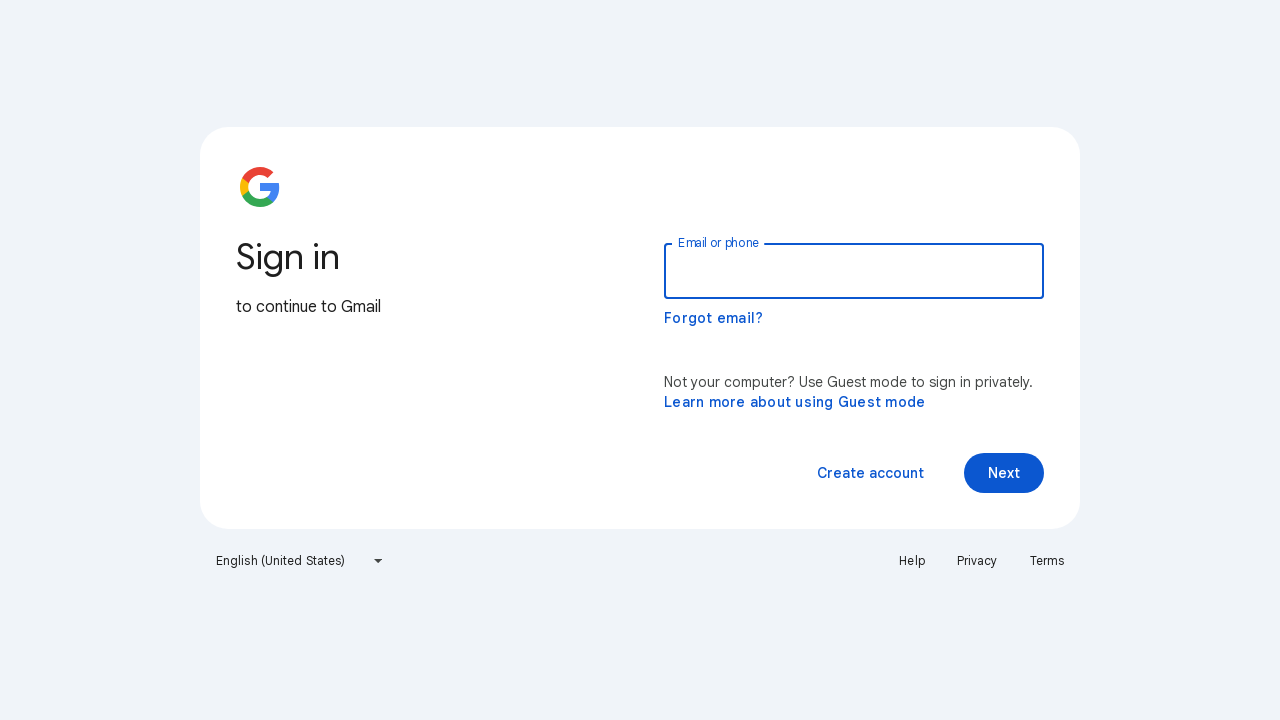

Navigated to Gmail homepage
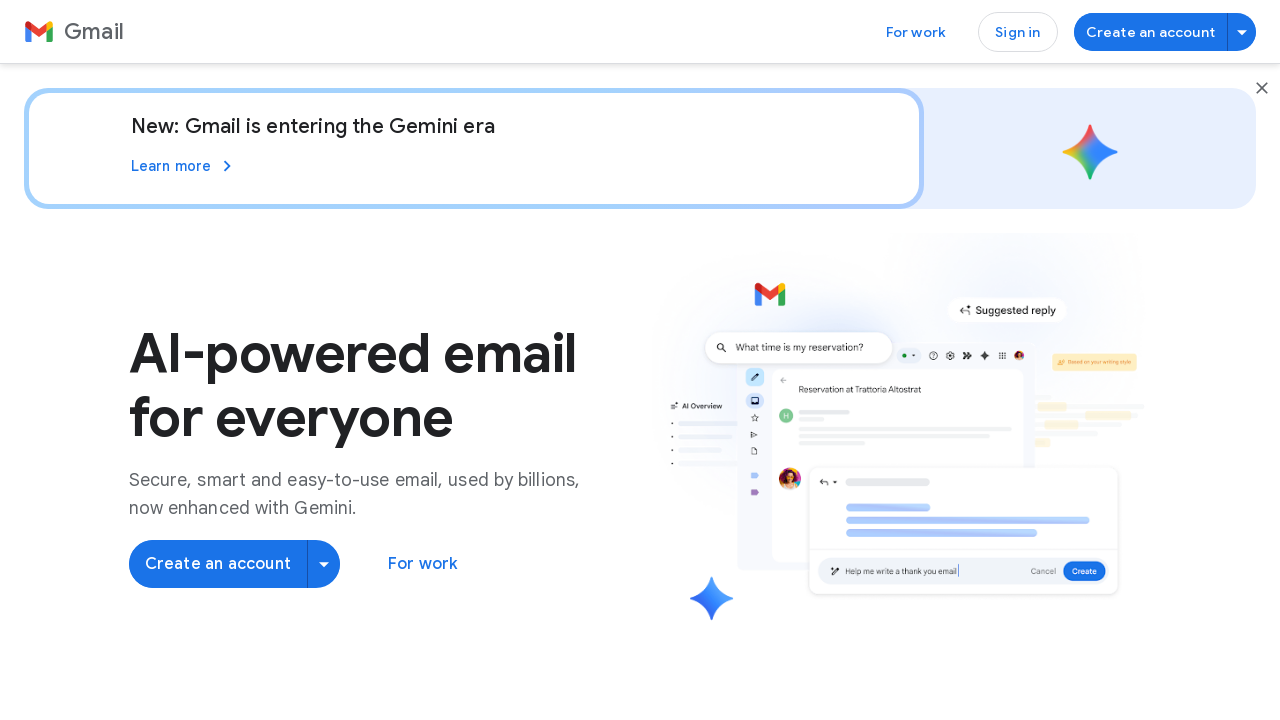

Retrieved page title: Gmail: Secure, AI-Powered Email for Everyone | Google Workspace
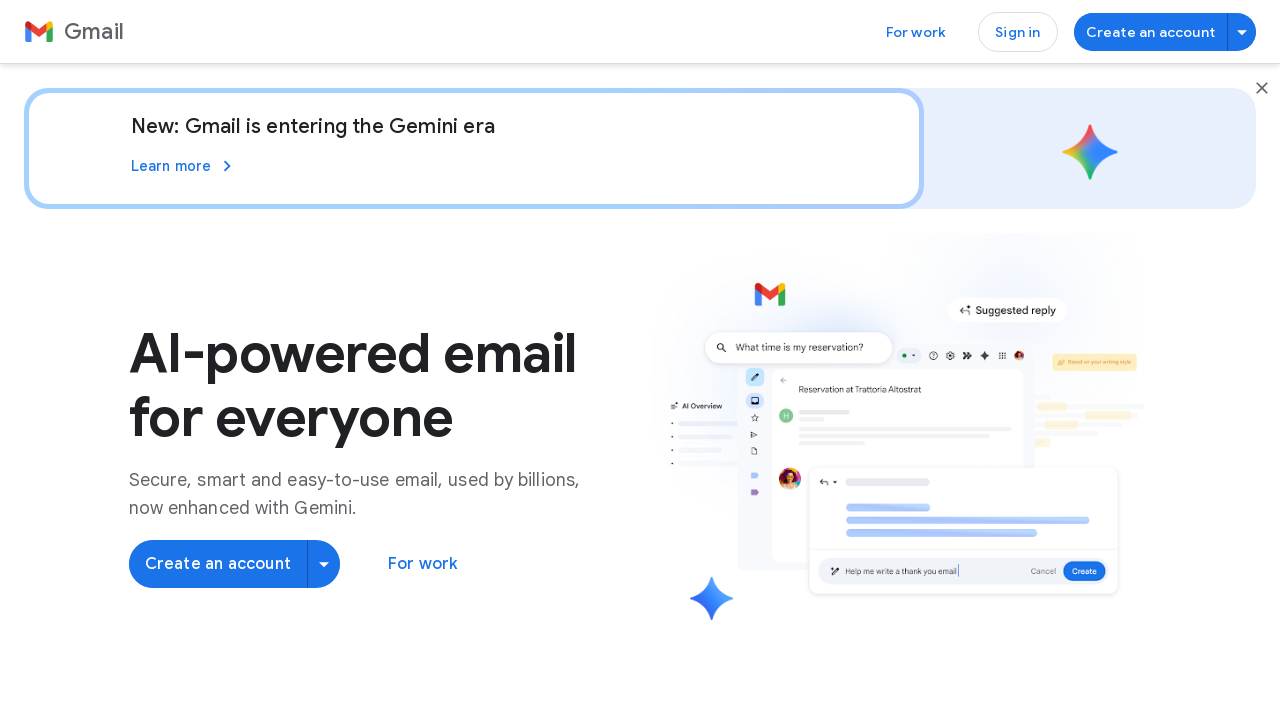

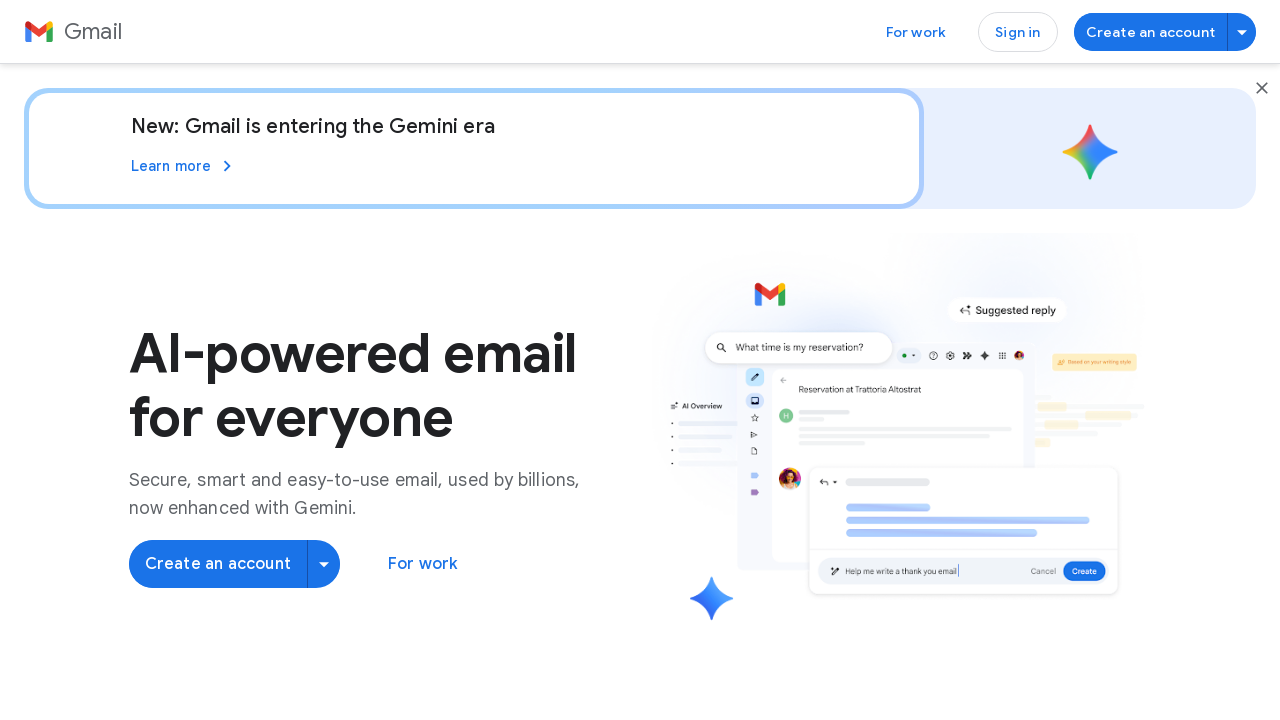